Tests hover functionality by hovering over an image to reveal a hidden link, clicking the link, and verifying the resulting page shows "Not Found"

Starting URL: http://the-internet.herokuapp.com/hovers

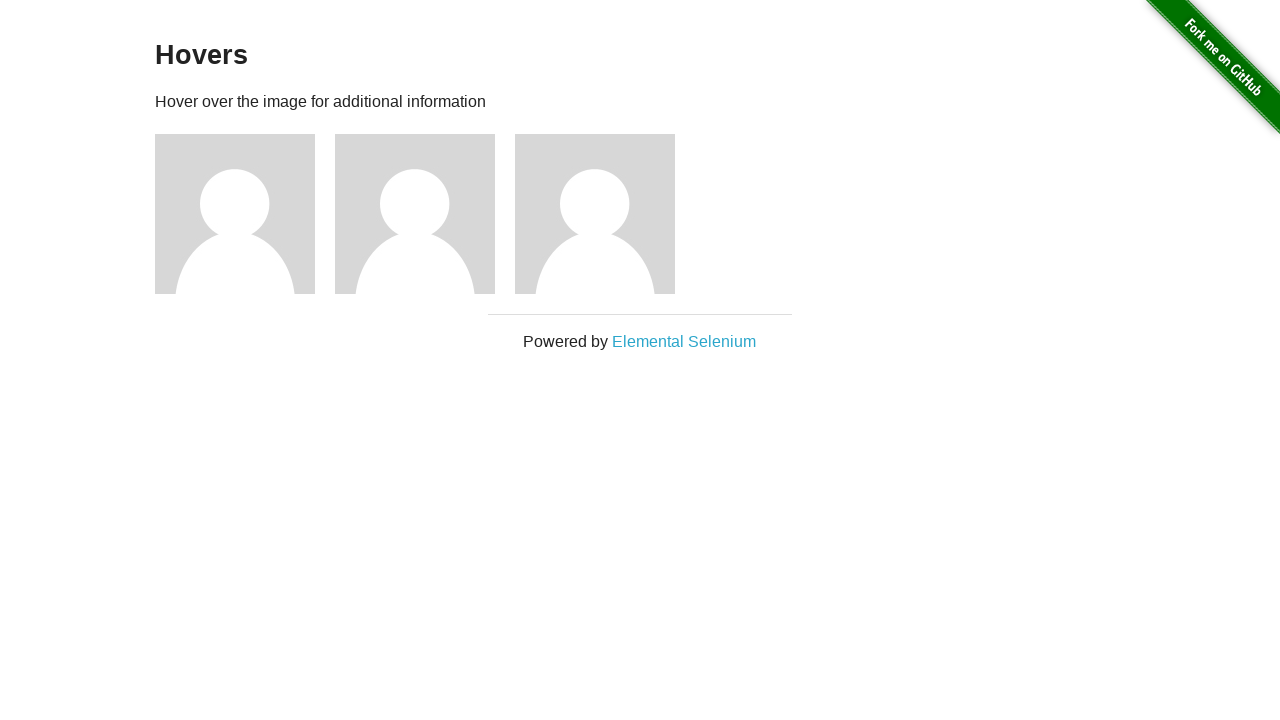

Hovered over first image to reveal hidden link at (235, 214) on xpath=//*[@id='content']/div/div[1]/img
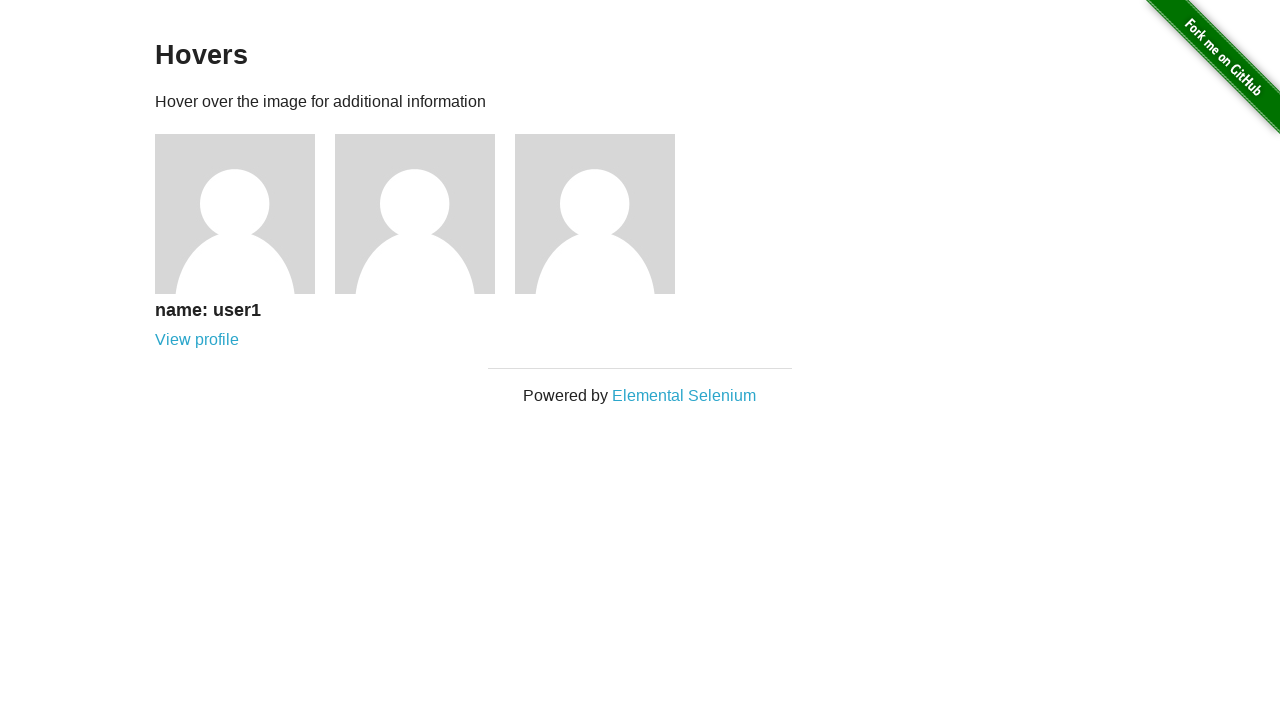

Clicked the revealed link after hovering at (197, 340) on xpath=//*[@id='content']/div/div[1]/div/a
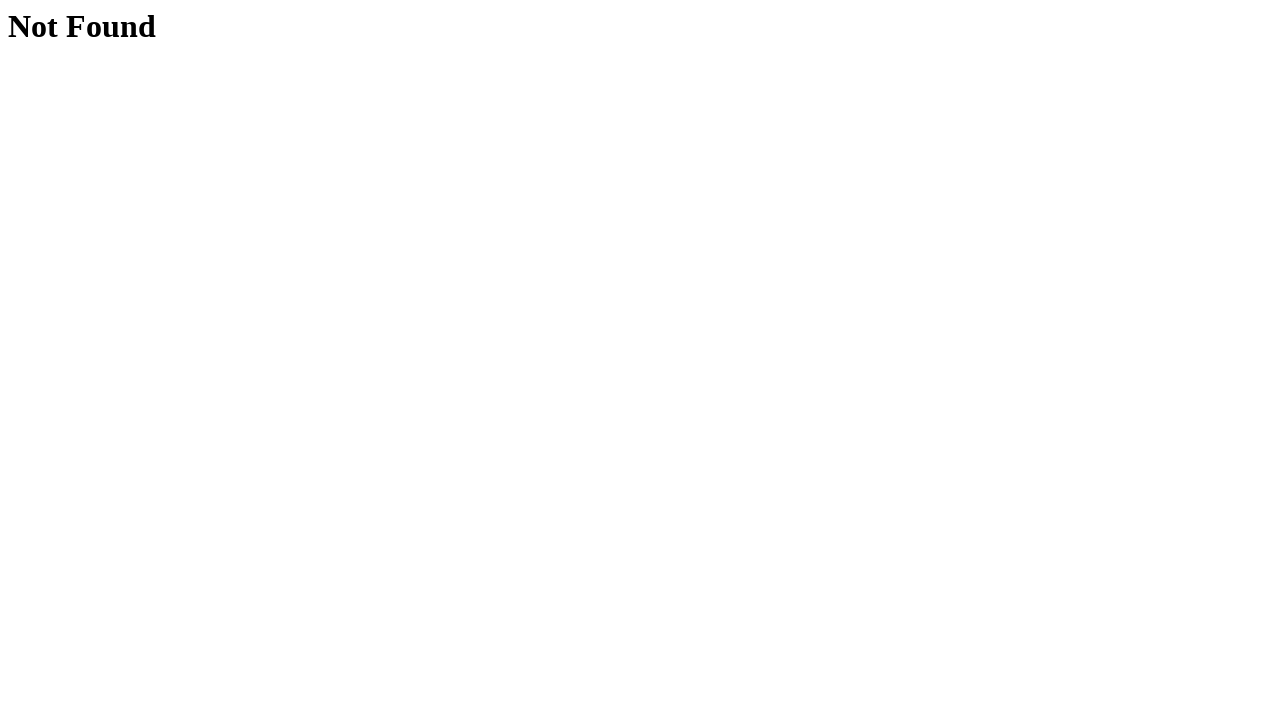

Page heading loaded after navigation
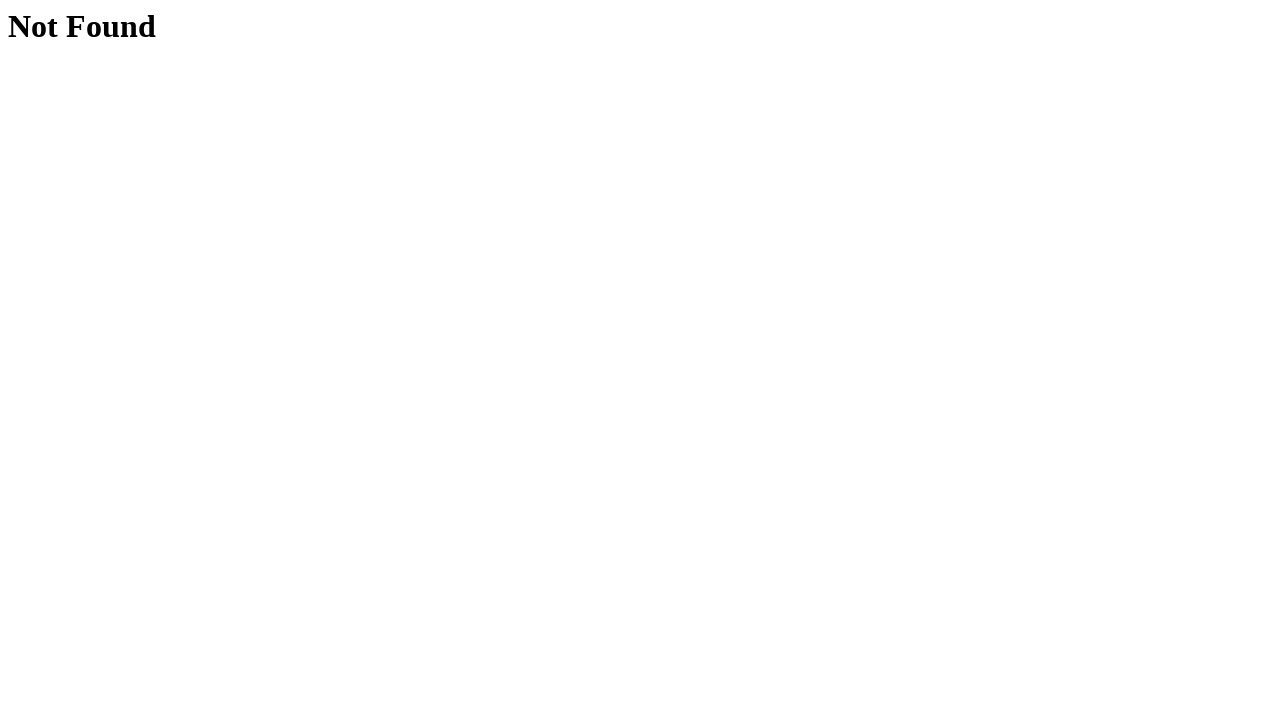

Retrieved heading text content
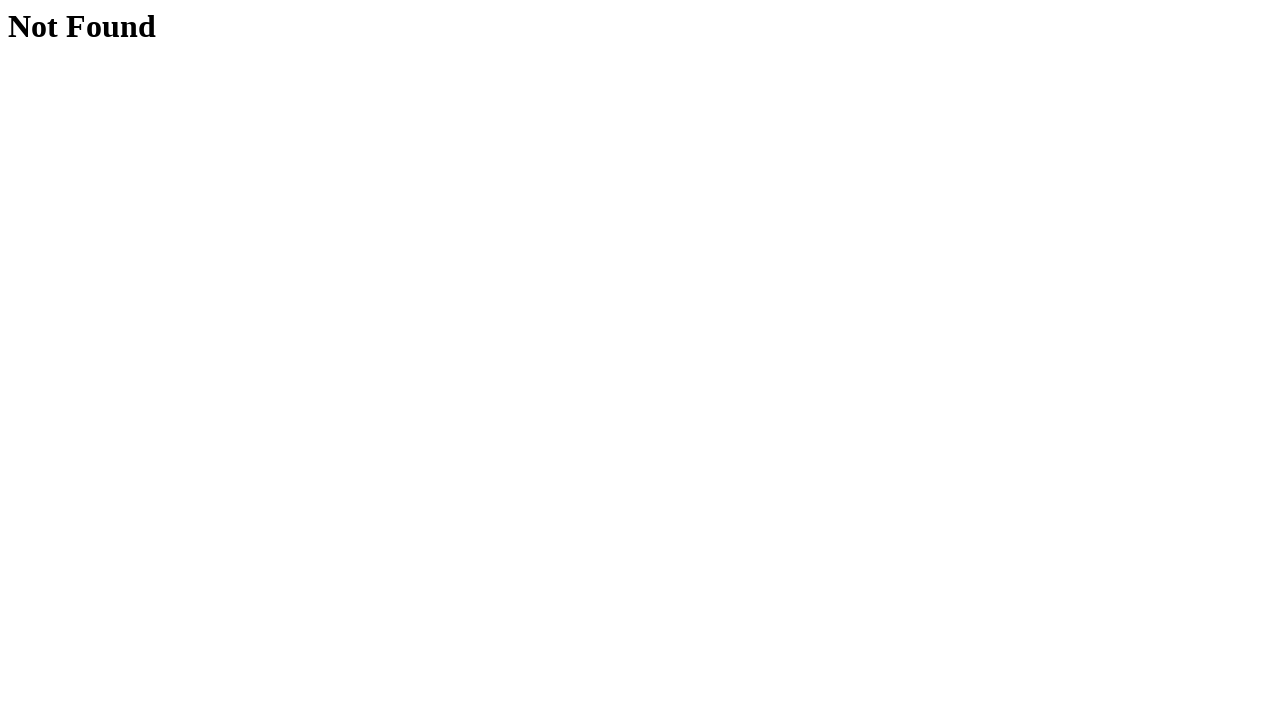

Verified heading text is 'Not Found'
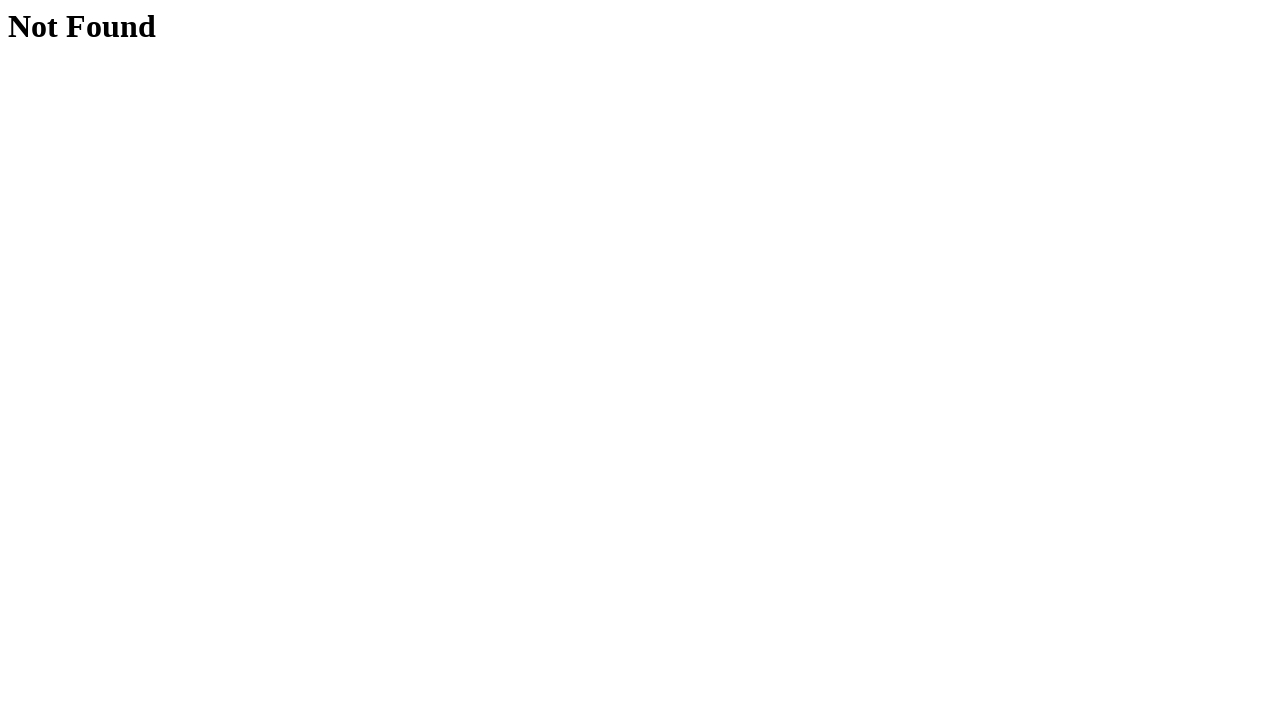

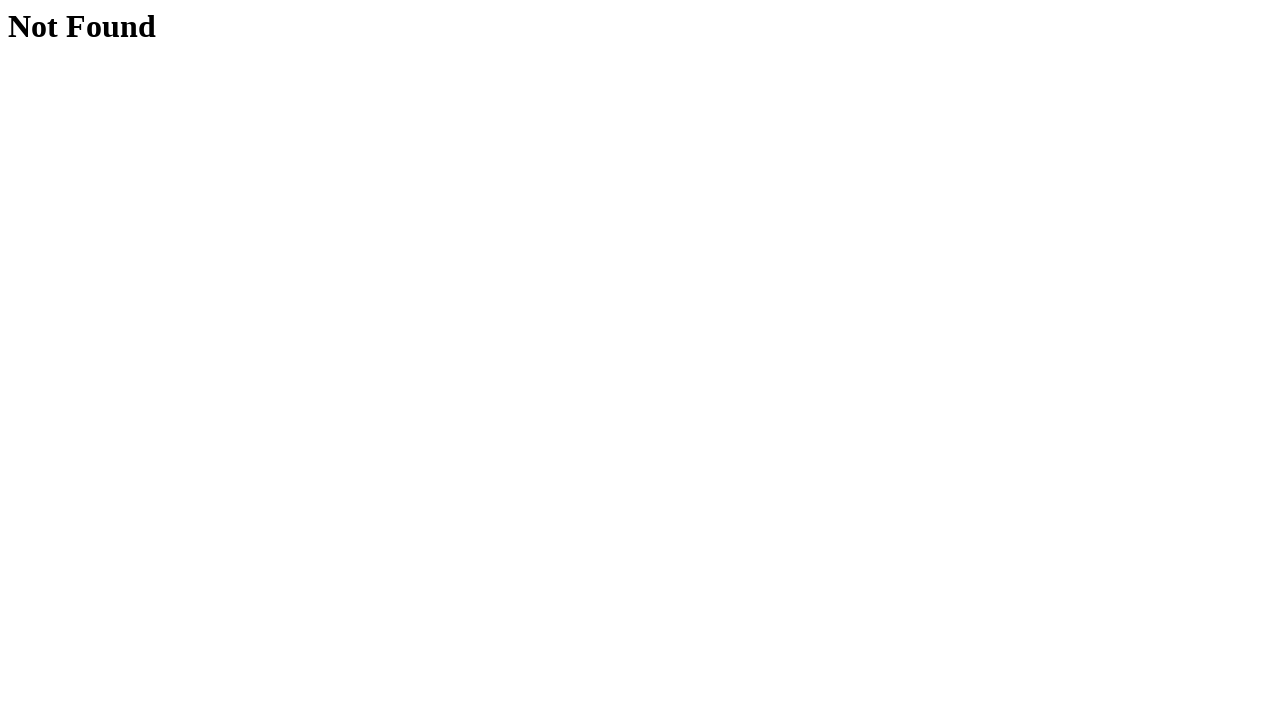